Tests window/tab management by opening new windows via Related Documents button, switching between windows, and closing them.

Starting URL: https://skryabin.com/webdriver/html/sample.html

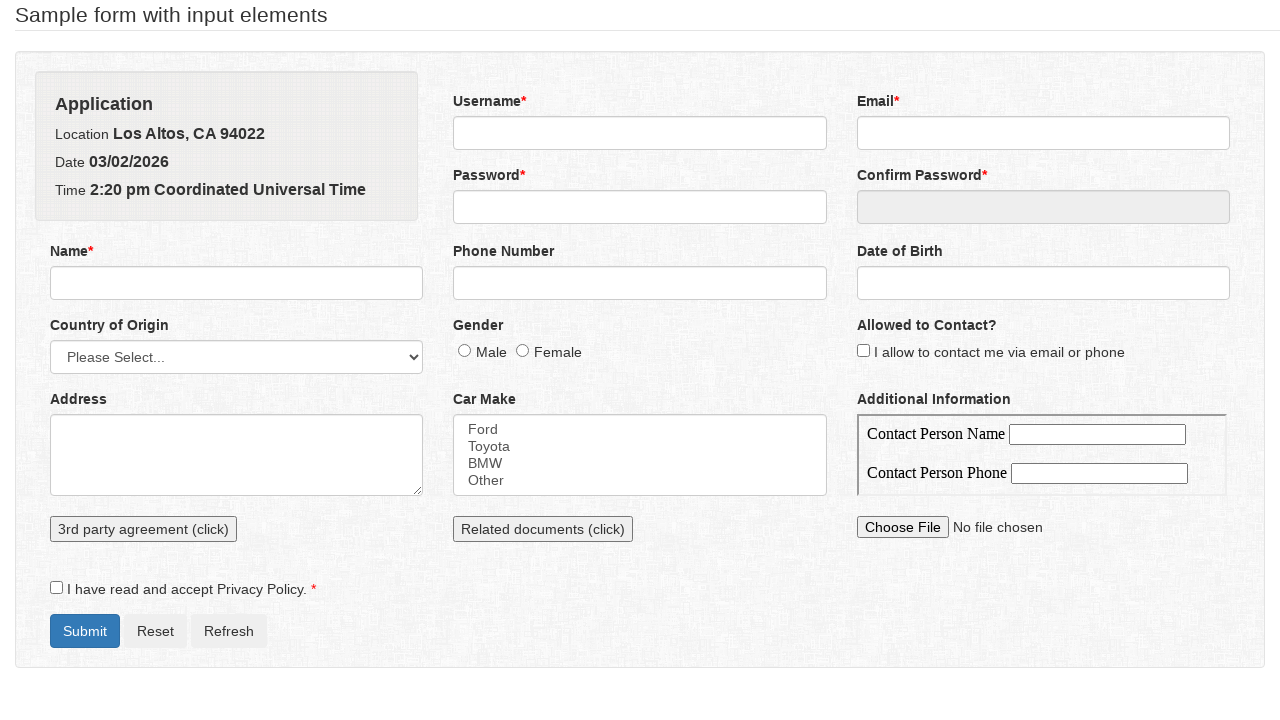

Clicked 'Related documents' button to open first new window at (543, 529) on xpath=//button[text()='Related documents (click)']
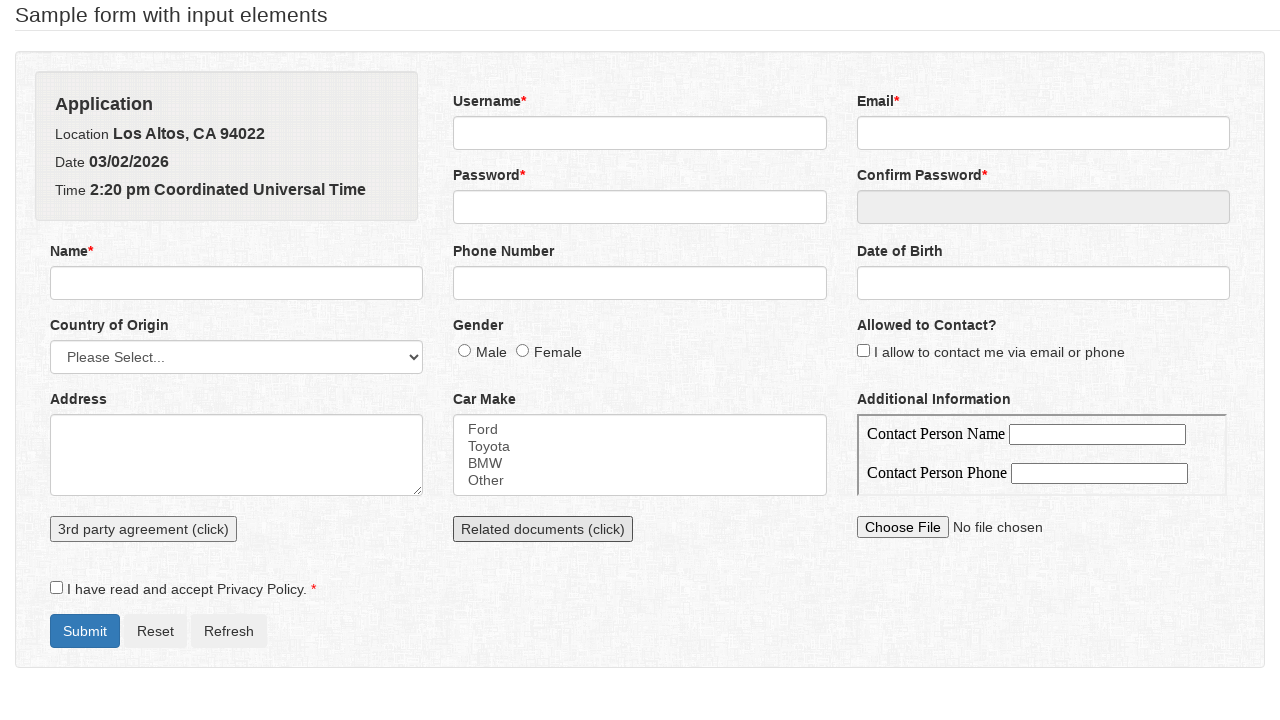

Clicked 'Related documents' button to open second new window at (543, 529) on xpath=//button[text()='Related documents (click)']
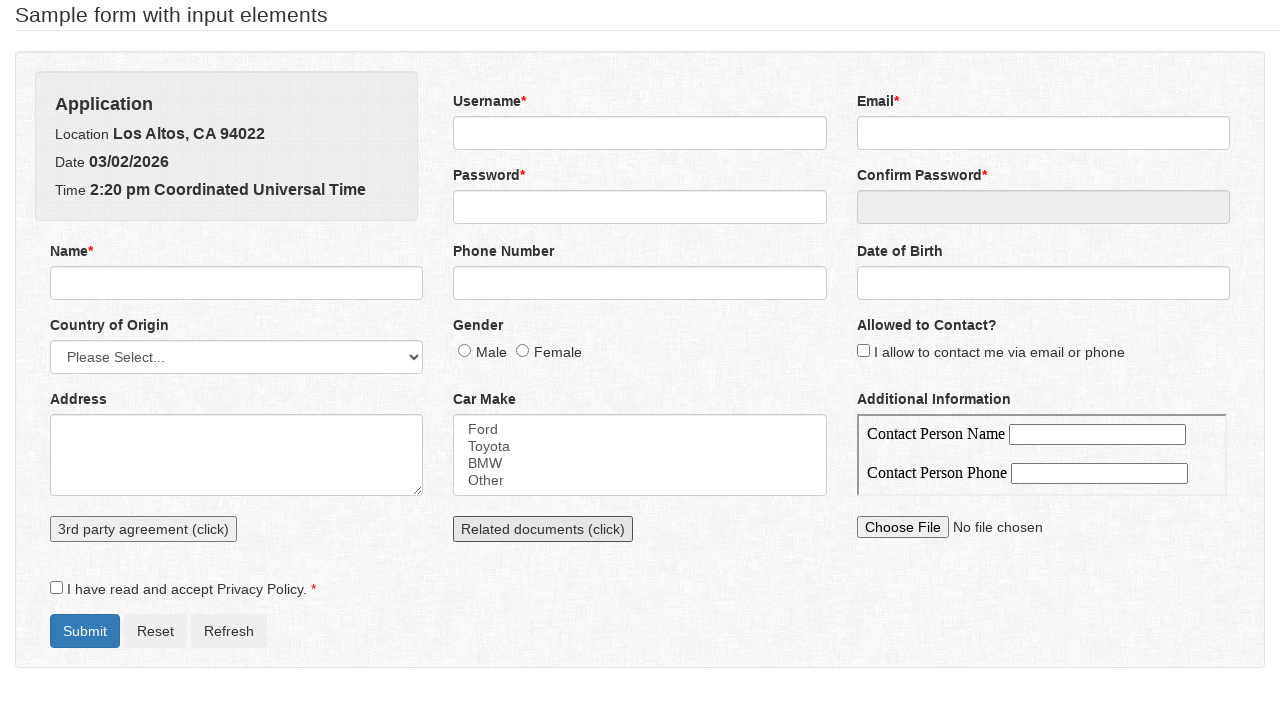

Closed the second new window
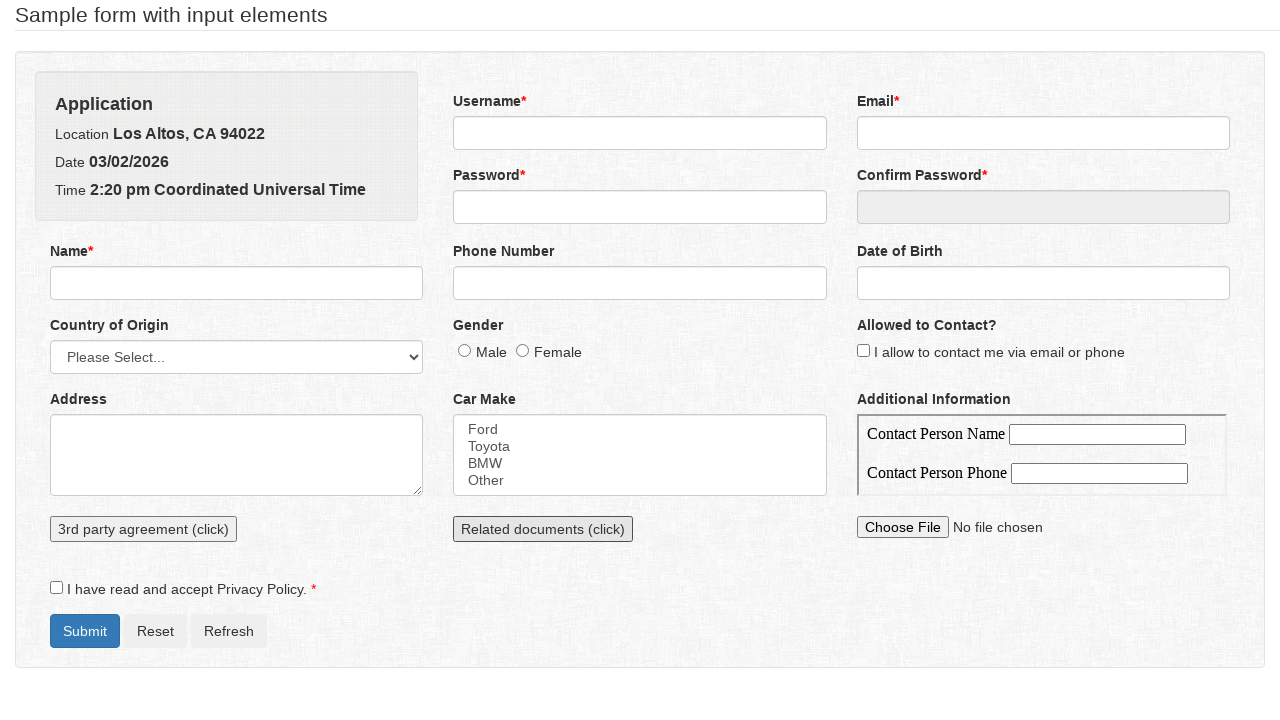

Waited for h4 heading to appear in first window
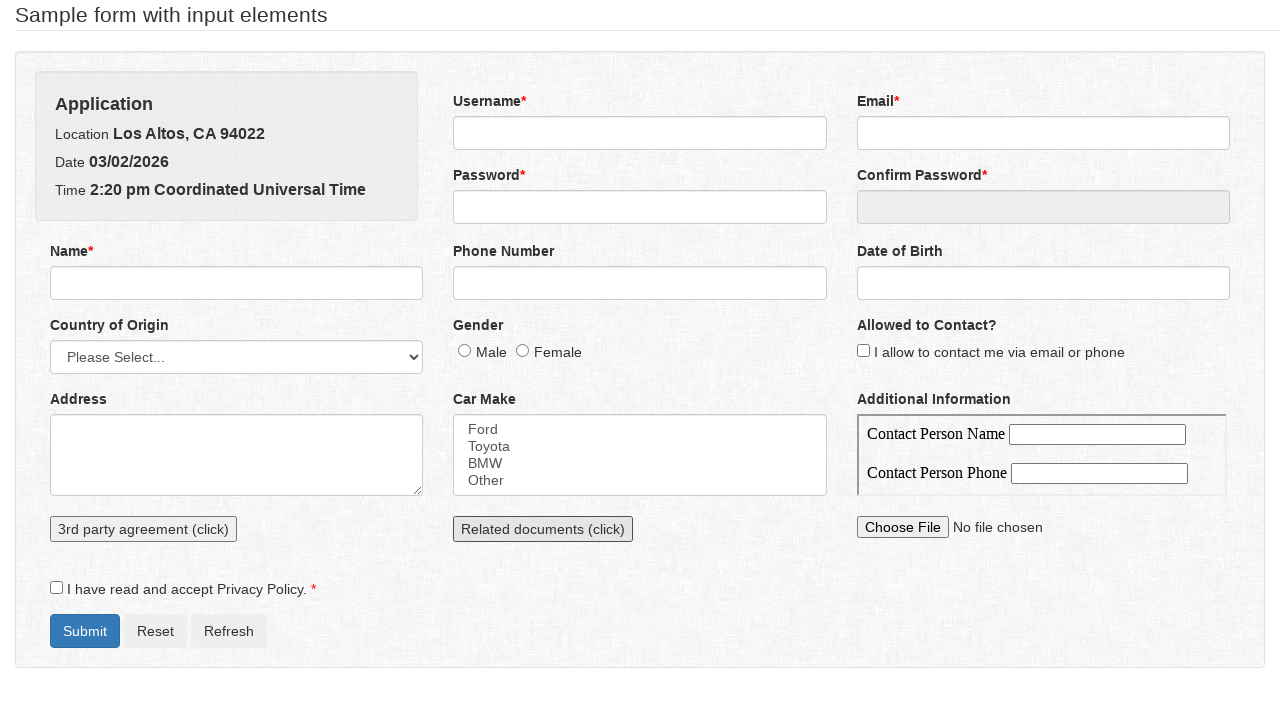

Retrieved Documents List label text: 'Documents List:'
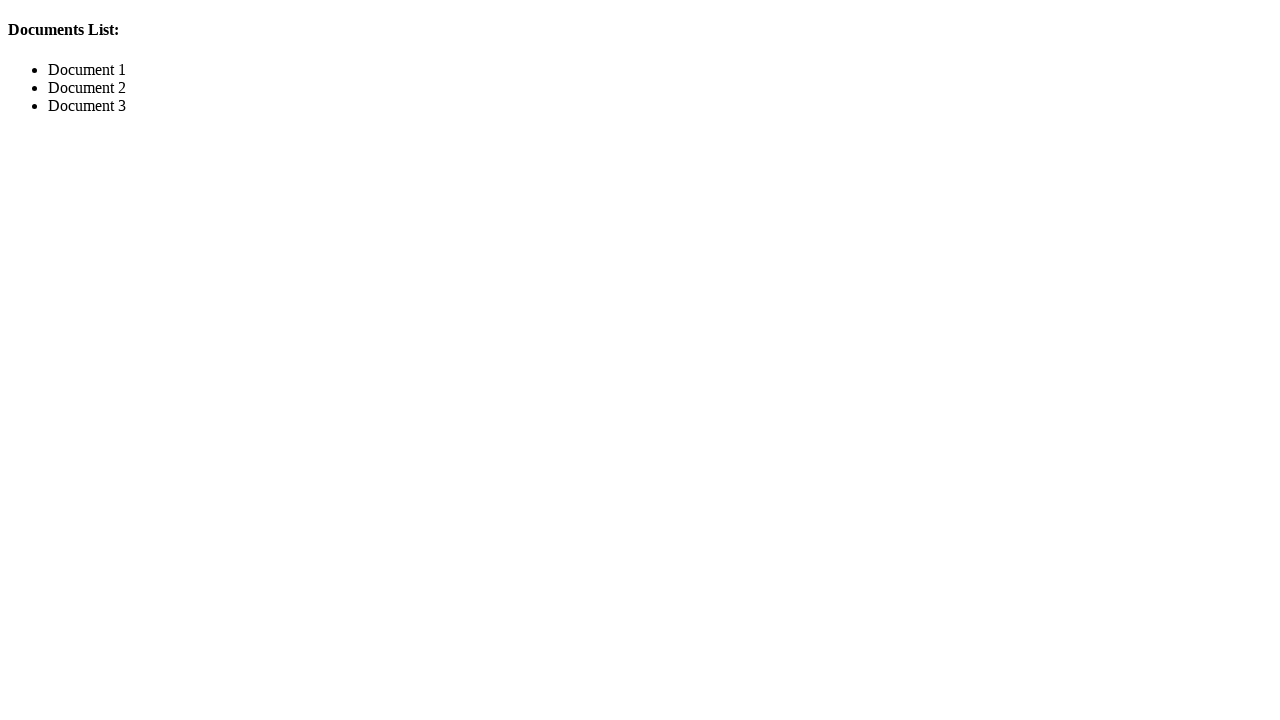

Closed the first new window
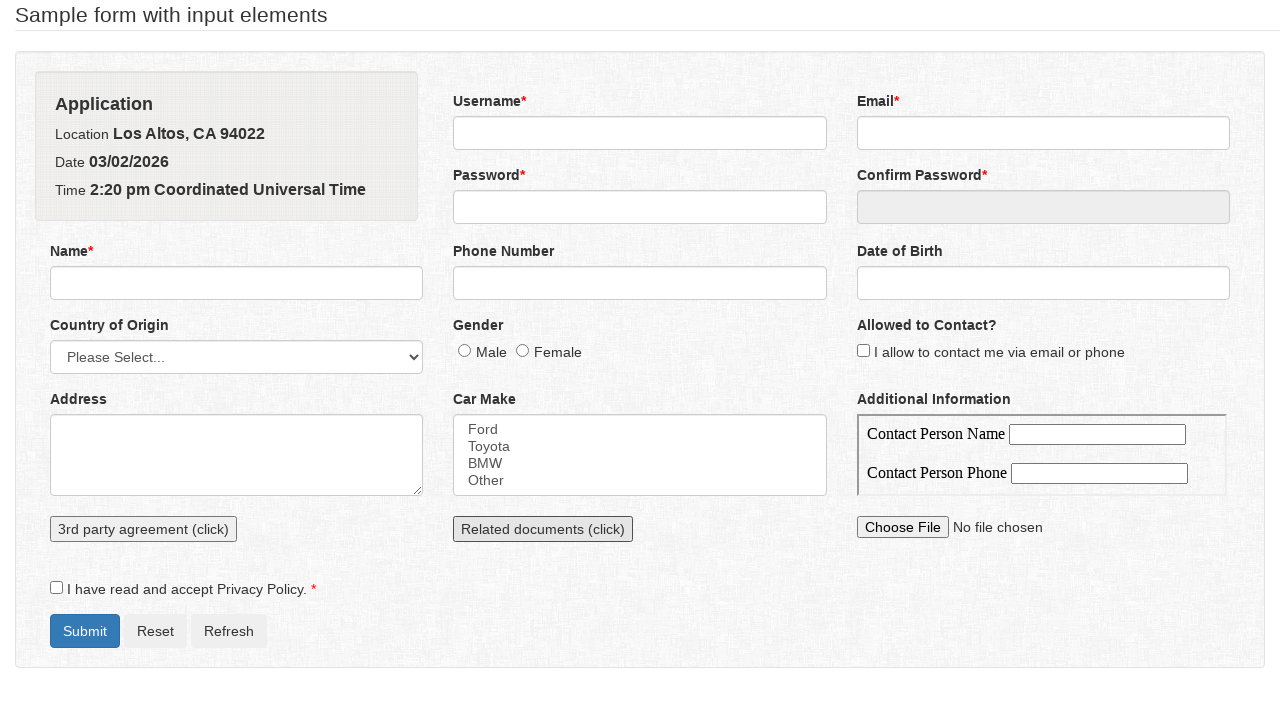

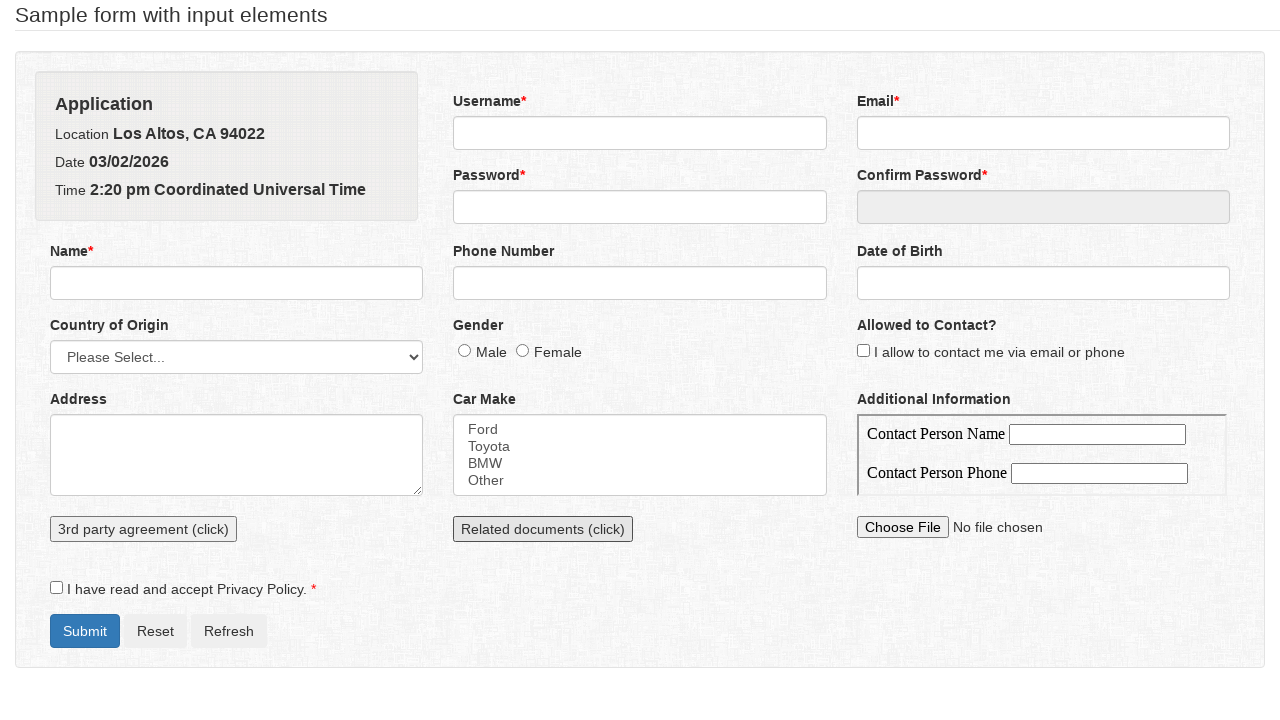